Tests mouse release action after click-and-hold and move to target element

Starting URL: https://crossbrowsertesting.github.io/drag-and-drop

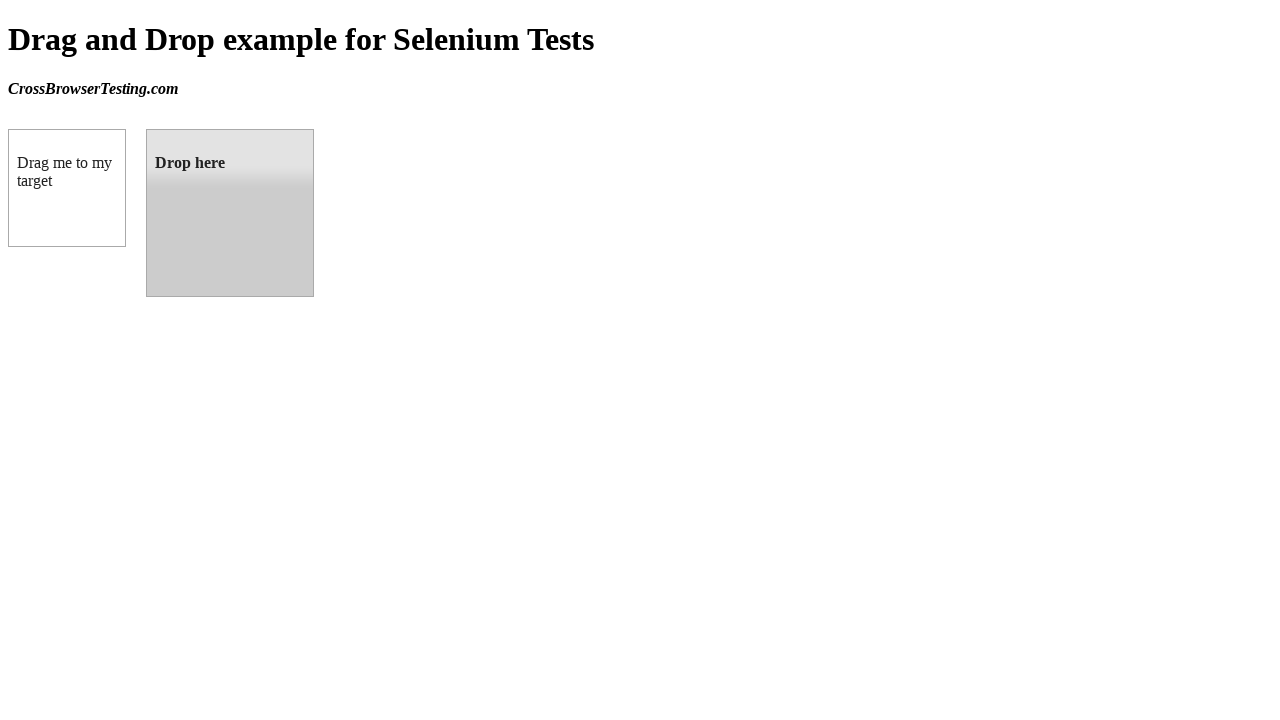

Located source element (draggable box)
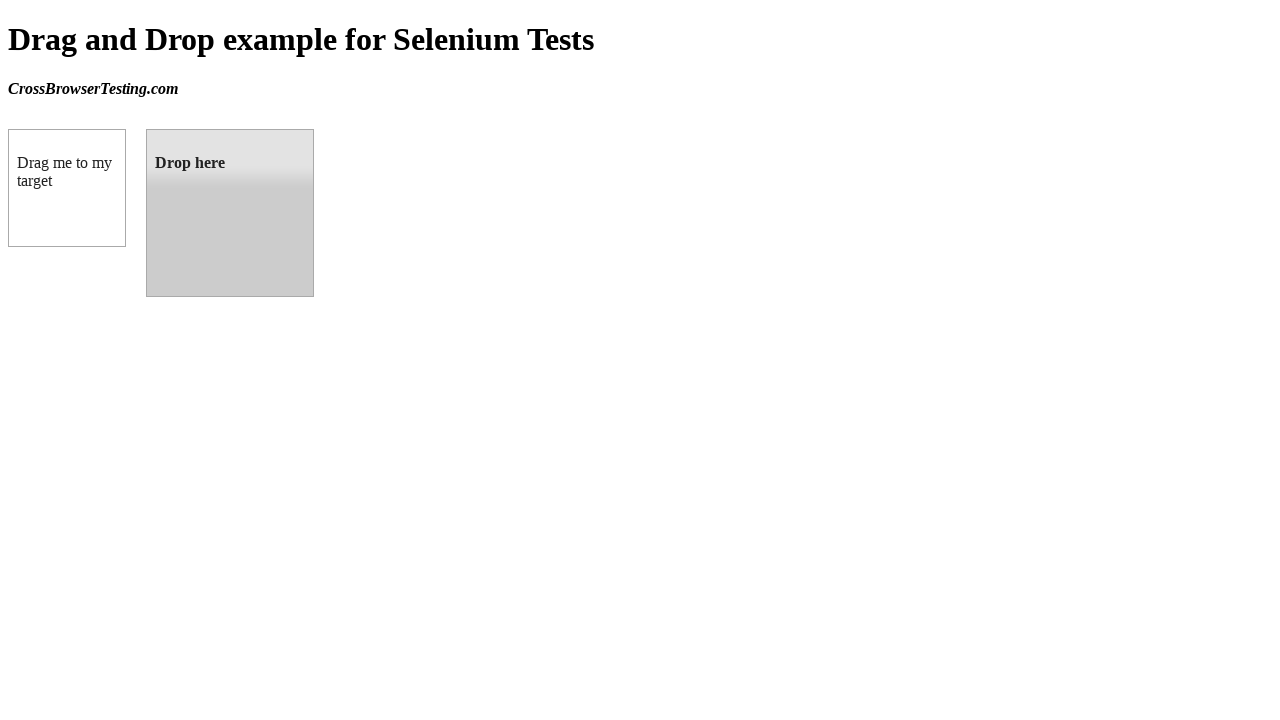

Located target element (droppable box)
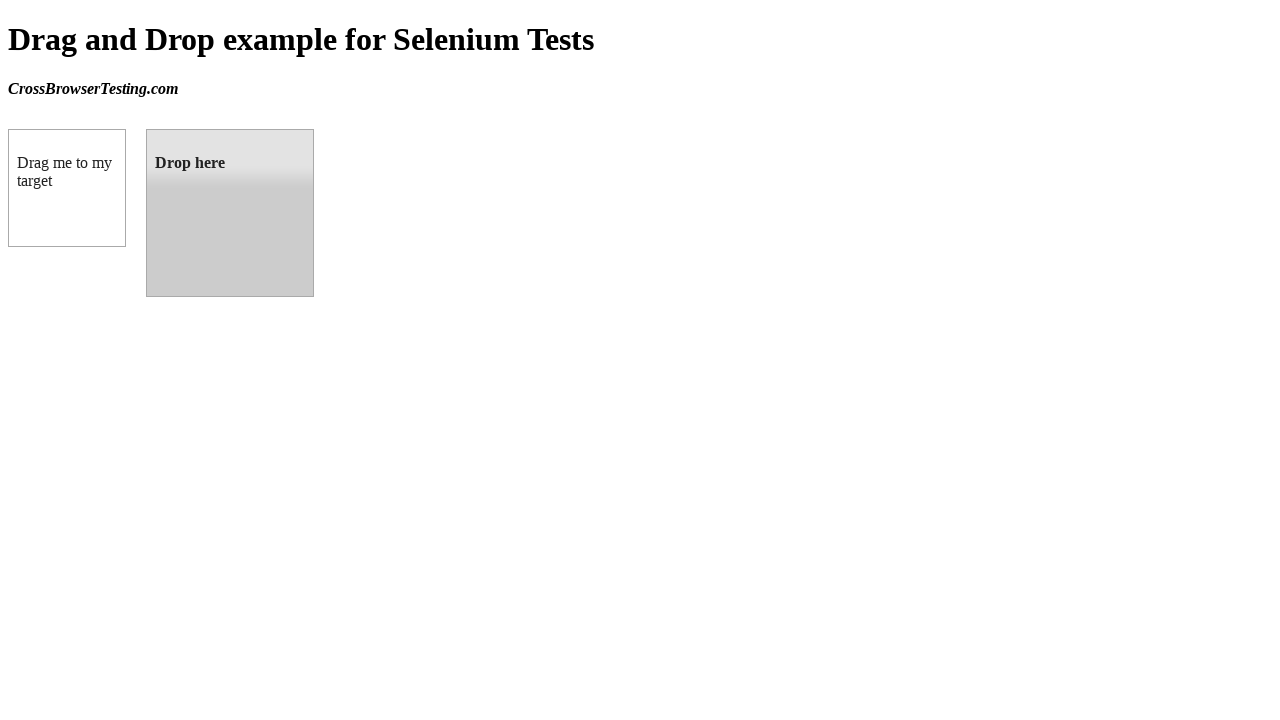

Retrieved bounding box of source element
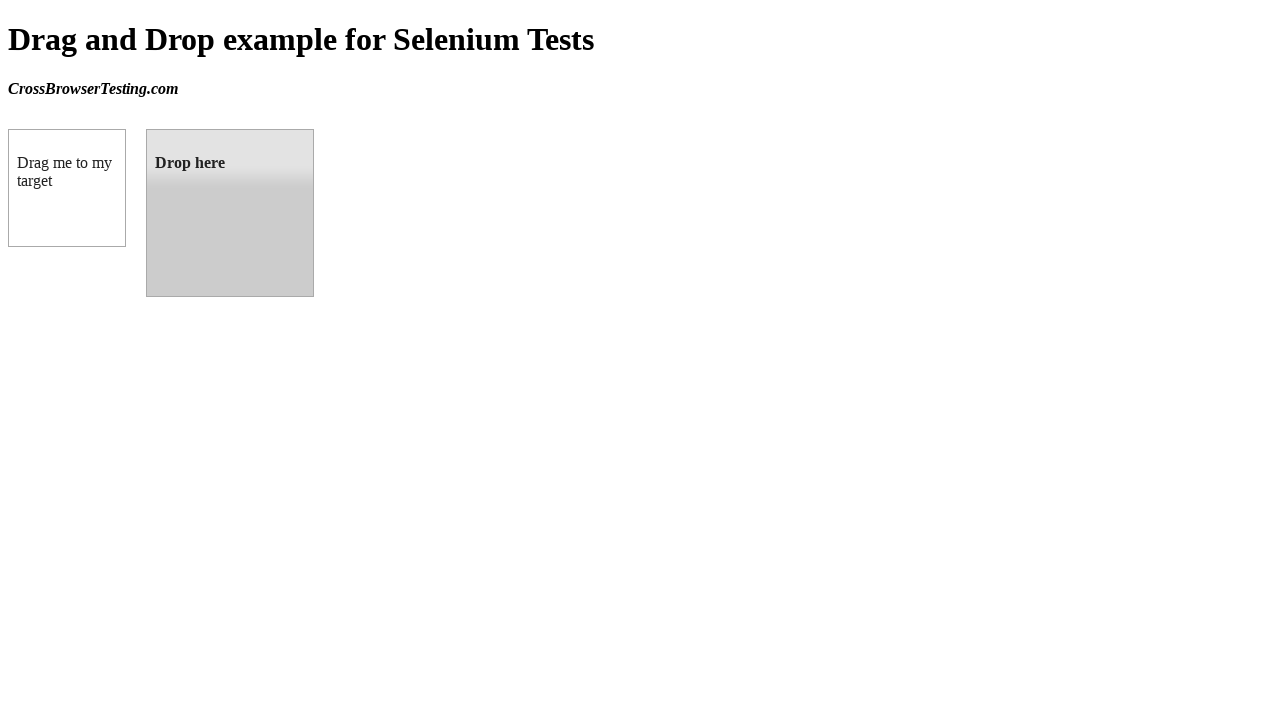

Retrieved bounding box of target element
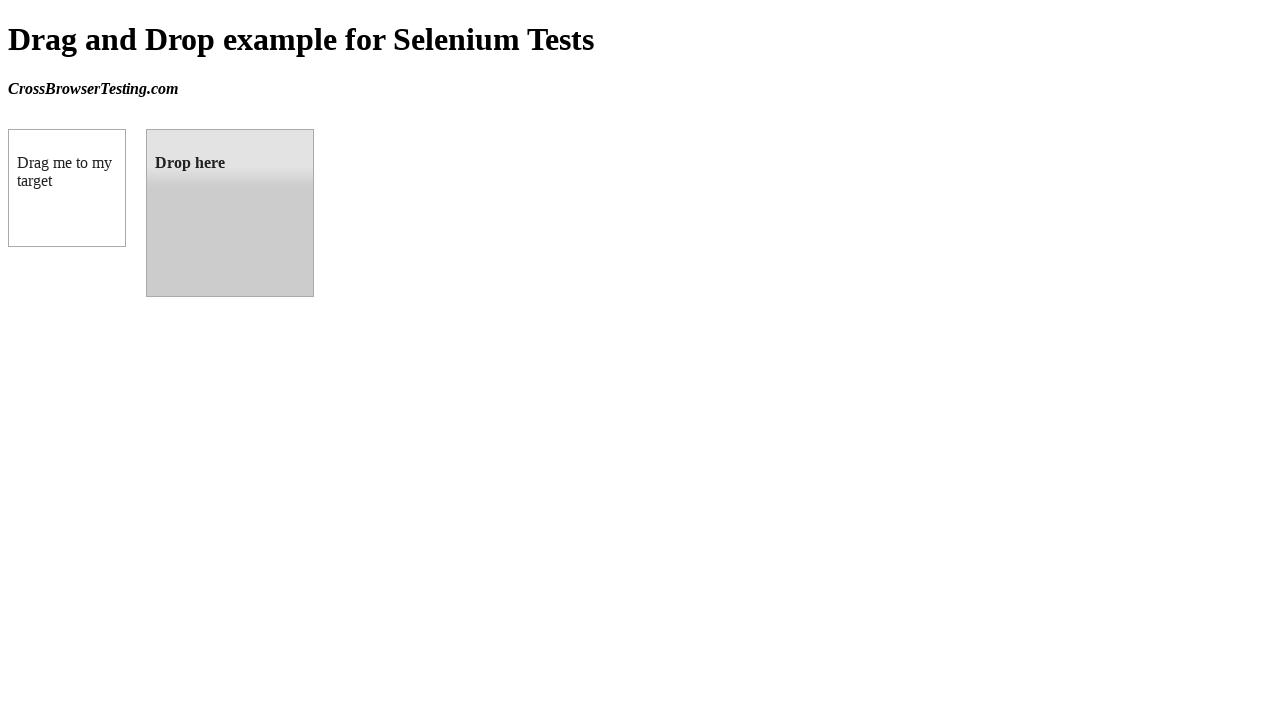

Moved mouse to center of source element at (67, 188)
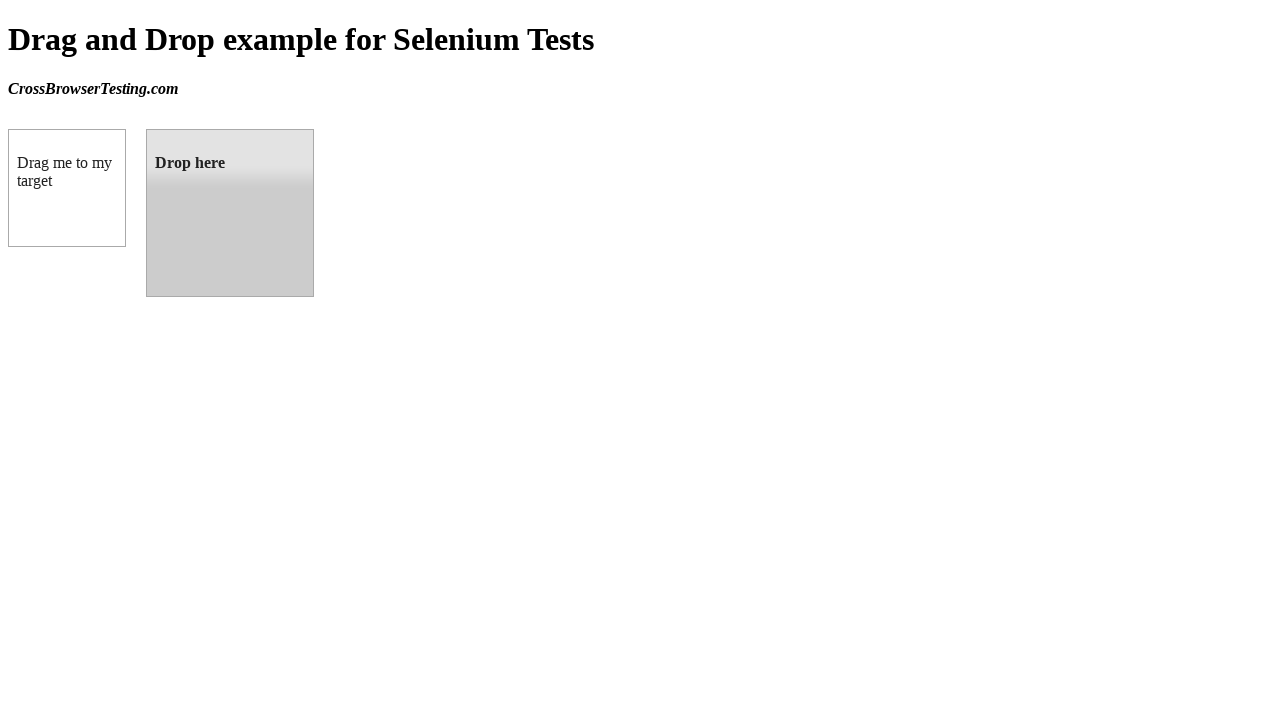

Pressed and held mouse button on source element at (67, 188)
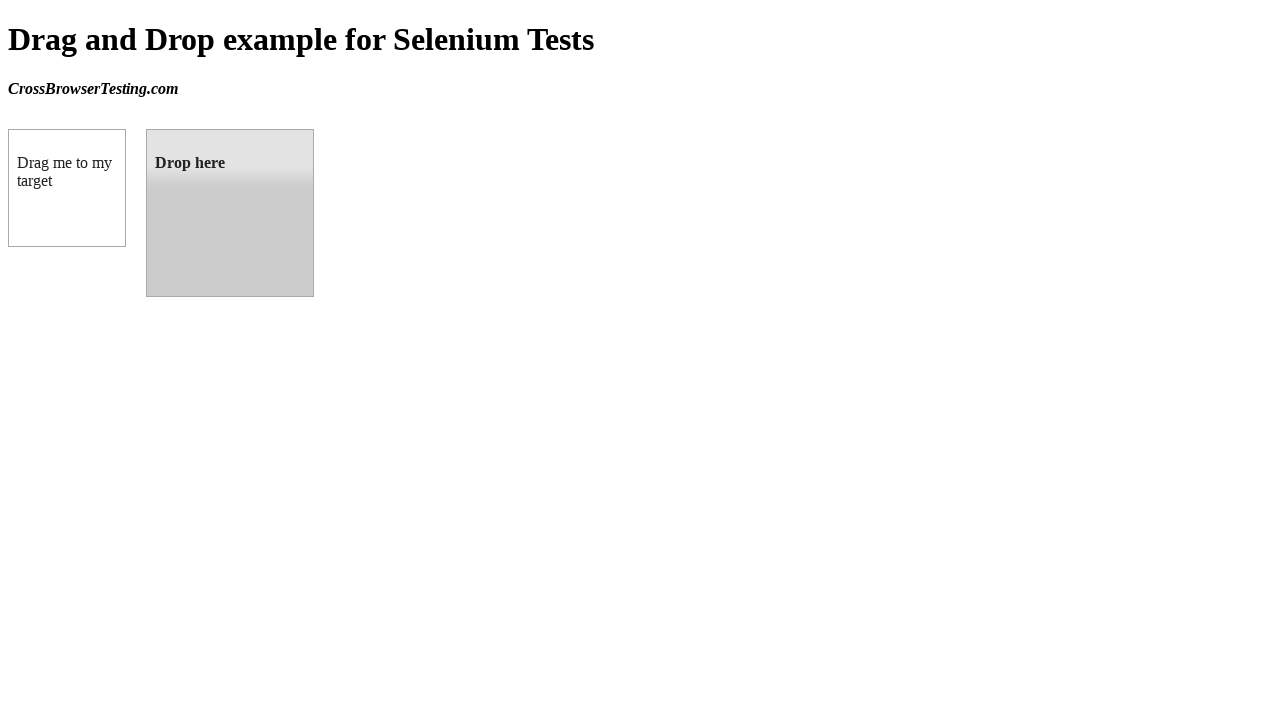

Dragged mouse to center of target element while holding button at (230, 213)
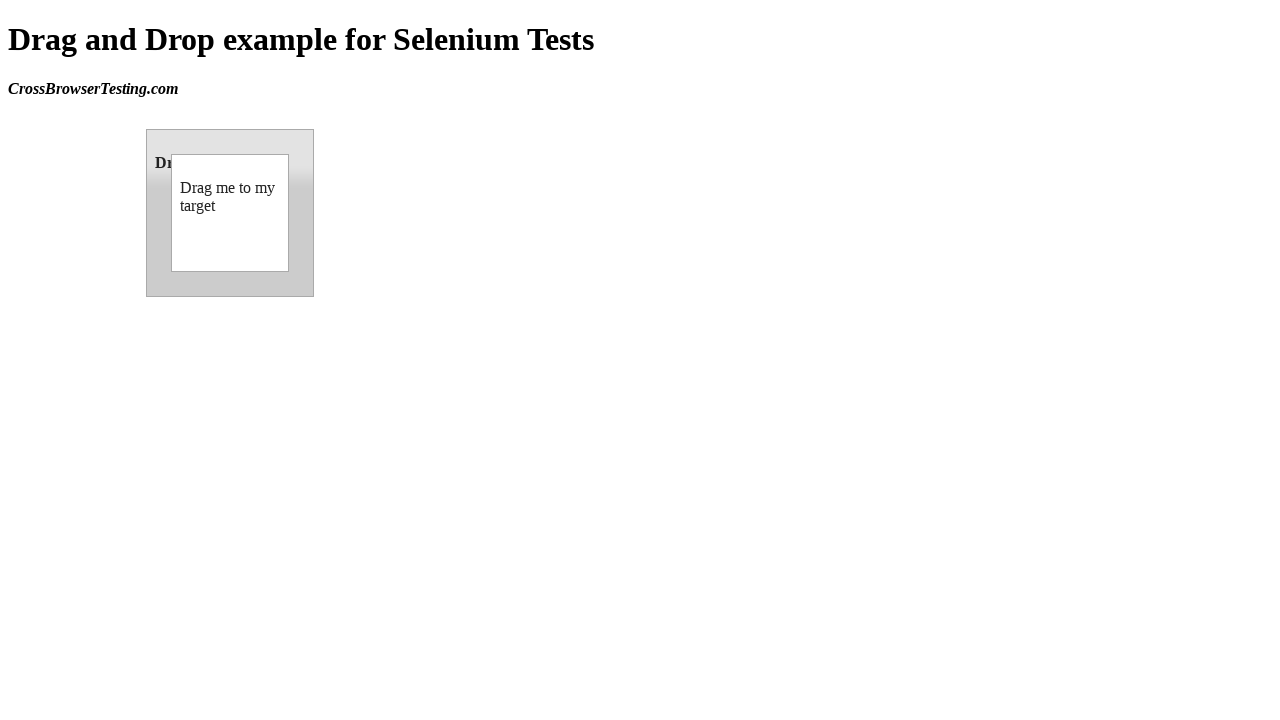

Released mouse button to complete drag-and-drop operation at (230, 213)
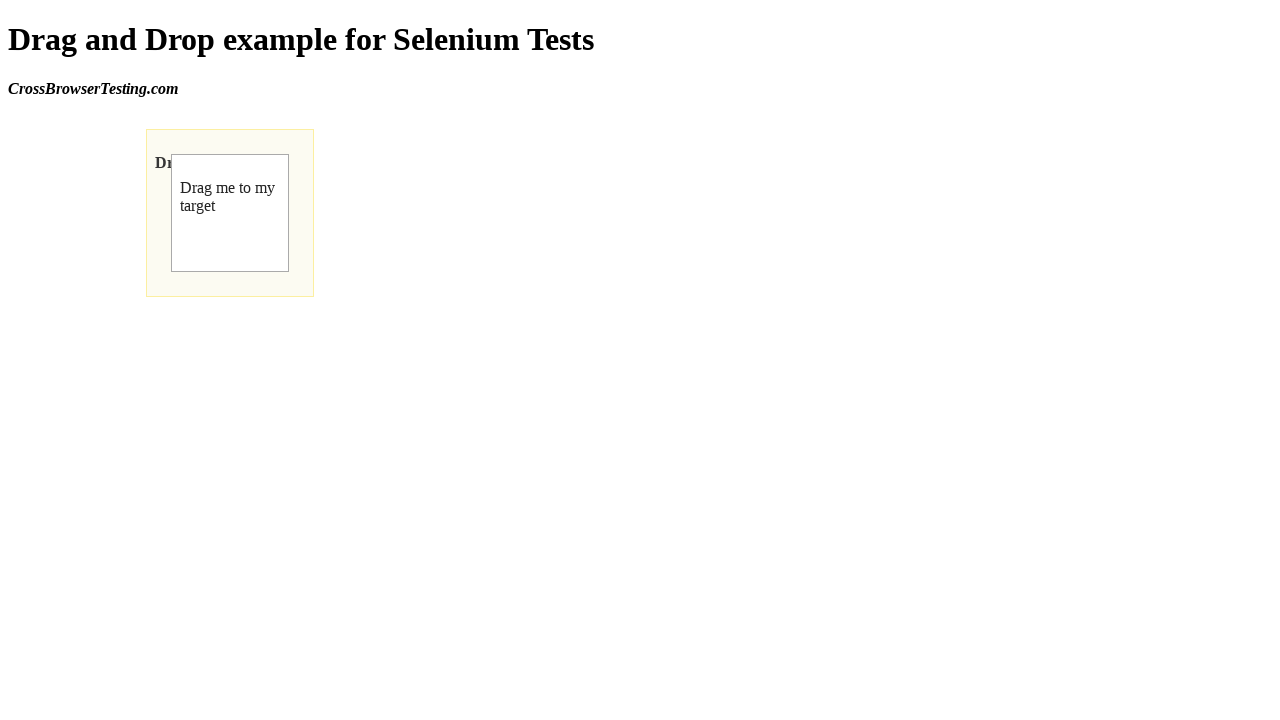

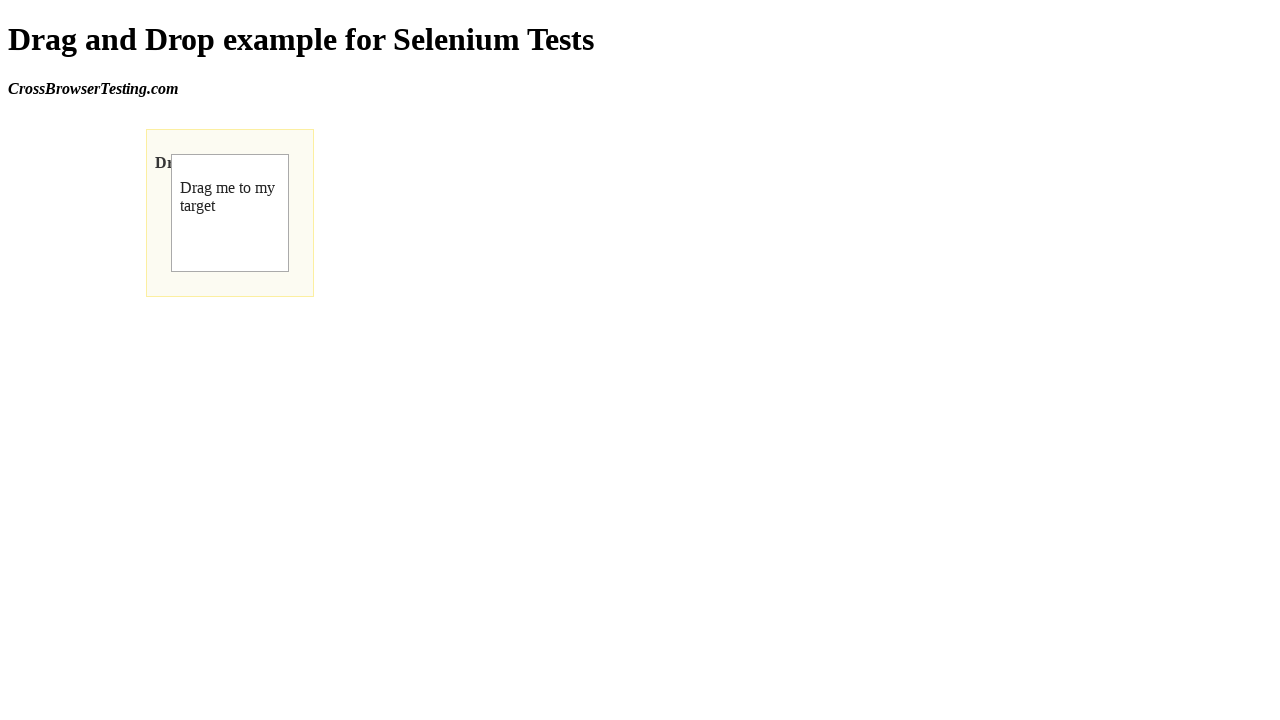